Tests the train search functionality on erail.in by entering source station (Chennai Egmore), destination station (Madurai), selecting date-only option, and performing the search to verify train results are displayed.

Starting URL: https://erail.in/

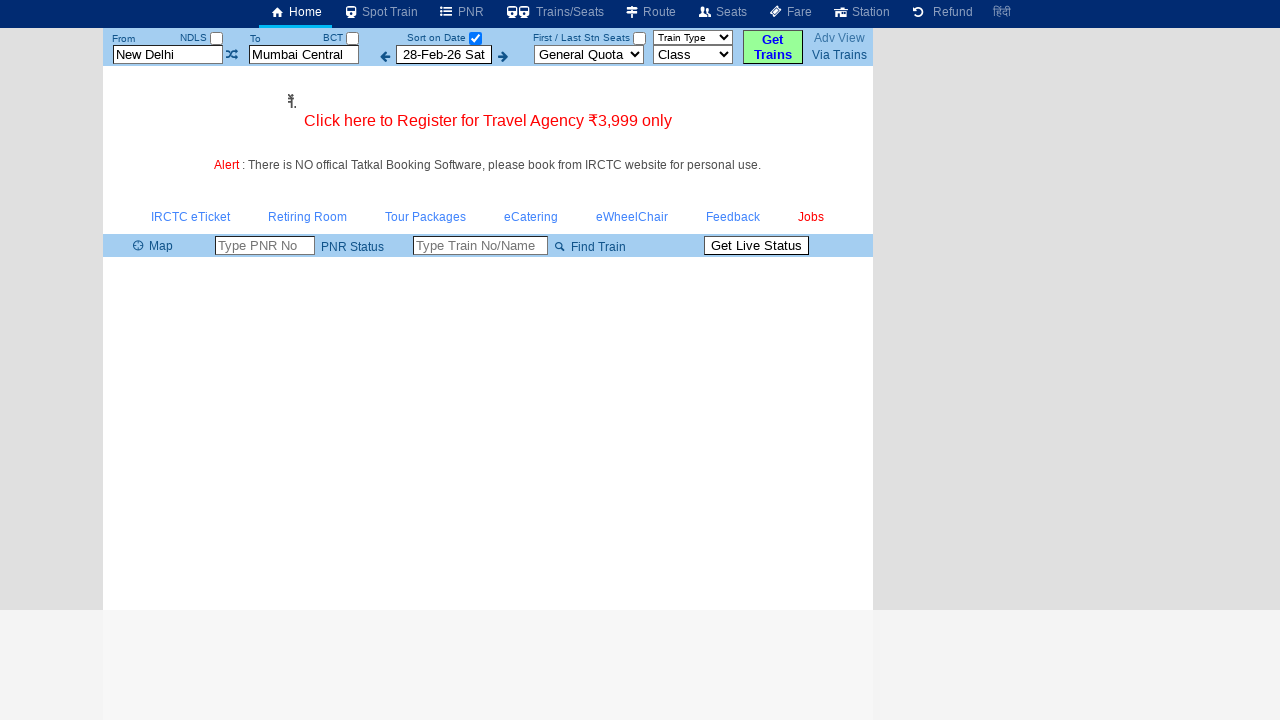

Cleared source station field on #txtStationFrom
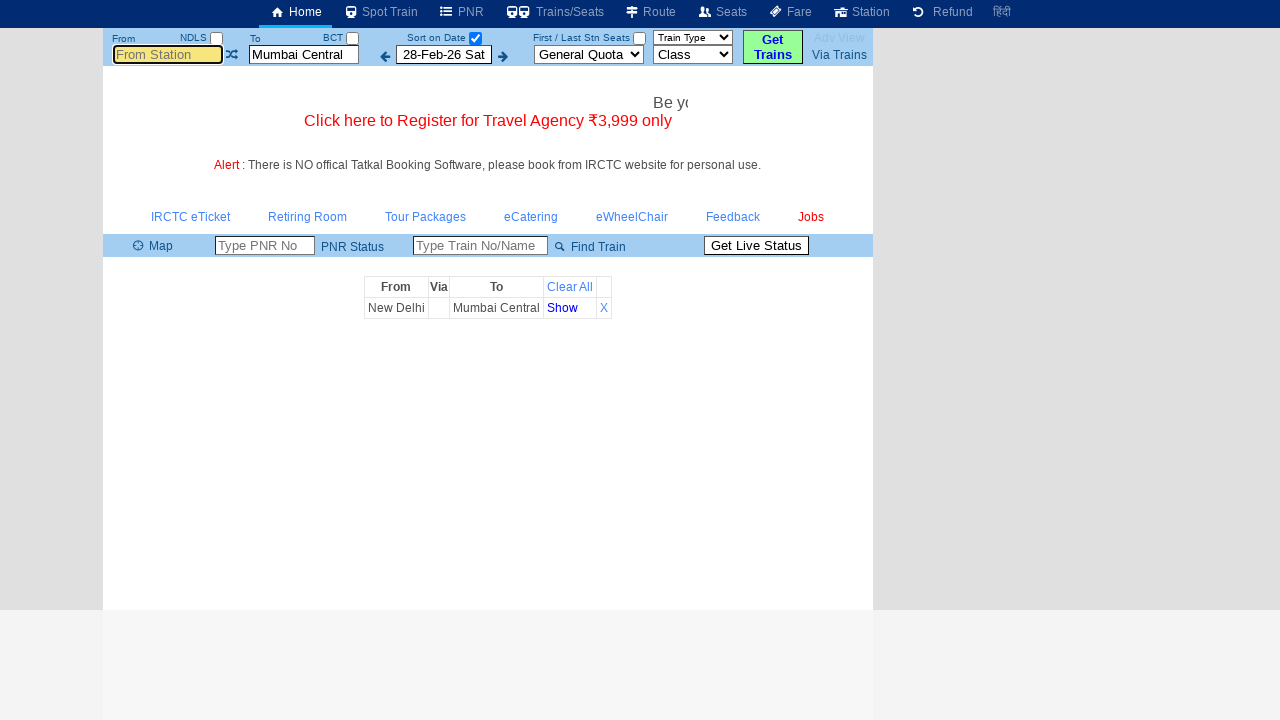

Filled source station with 'Chennai Egmore' on #txtStationFrom
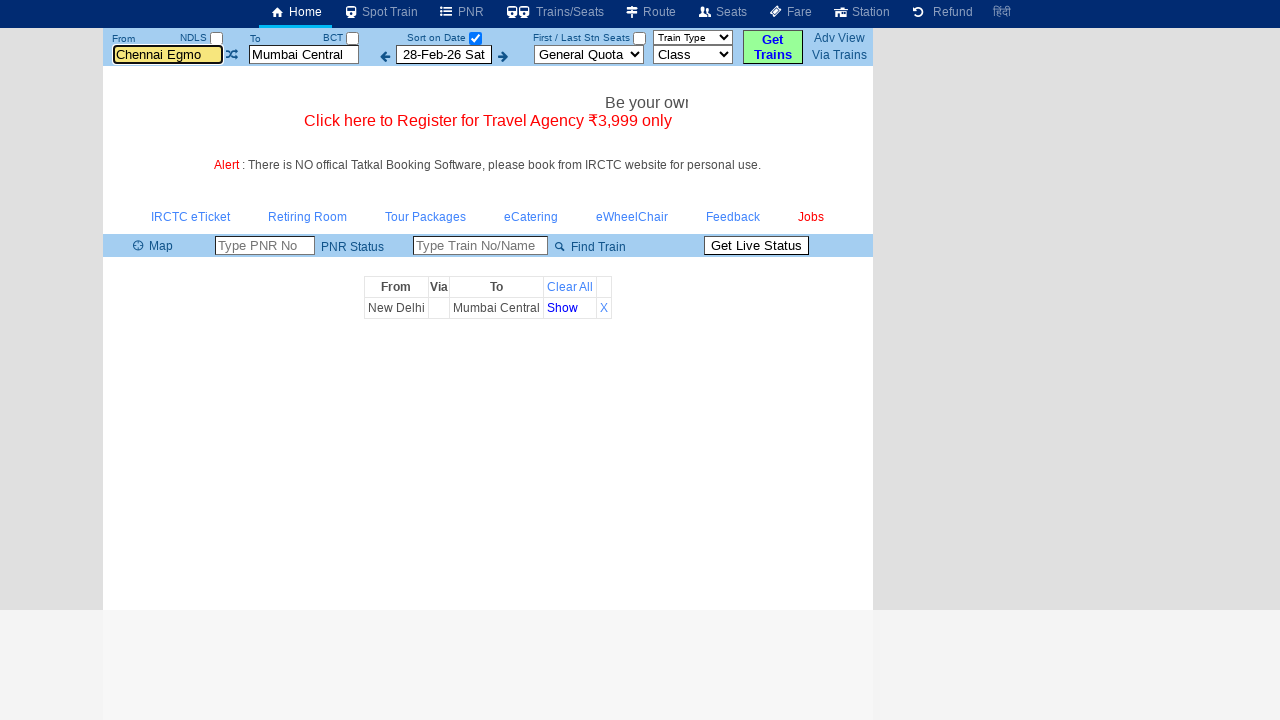

Pressed Tab to move to next field
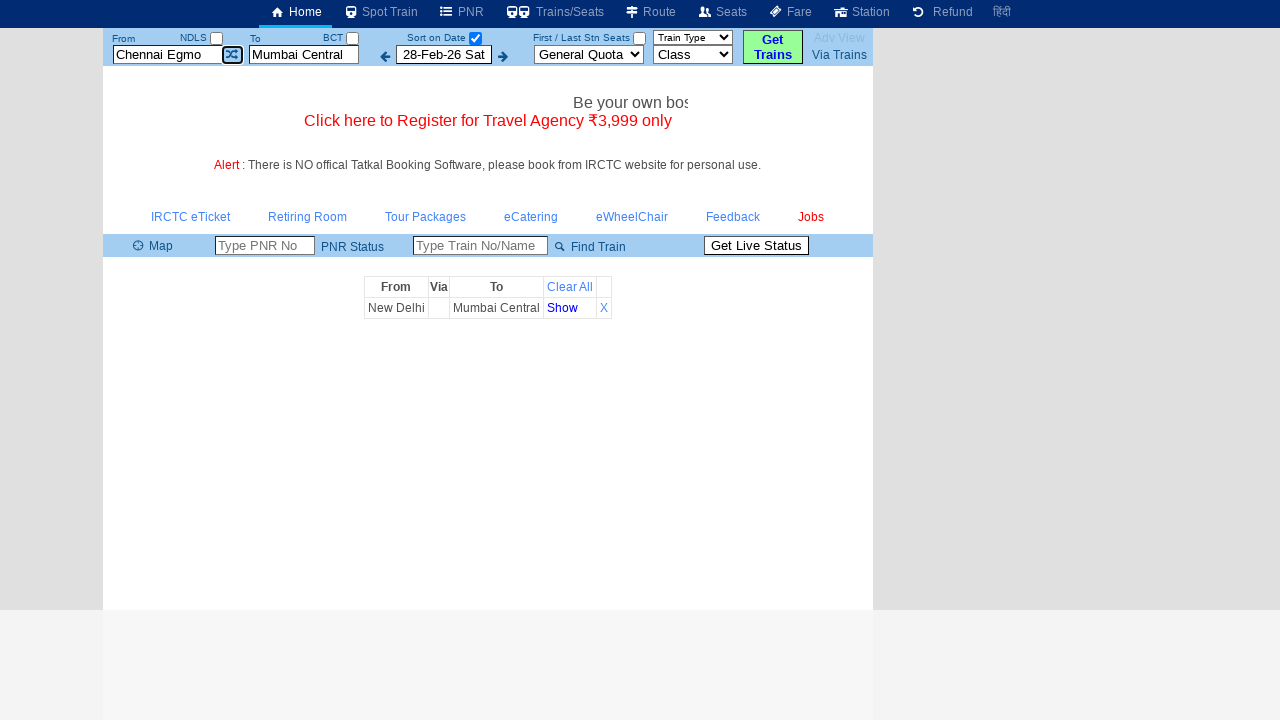

Cleared destination station field on #txtStationTo
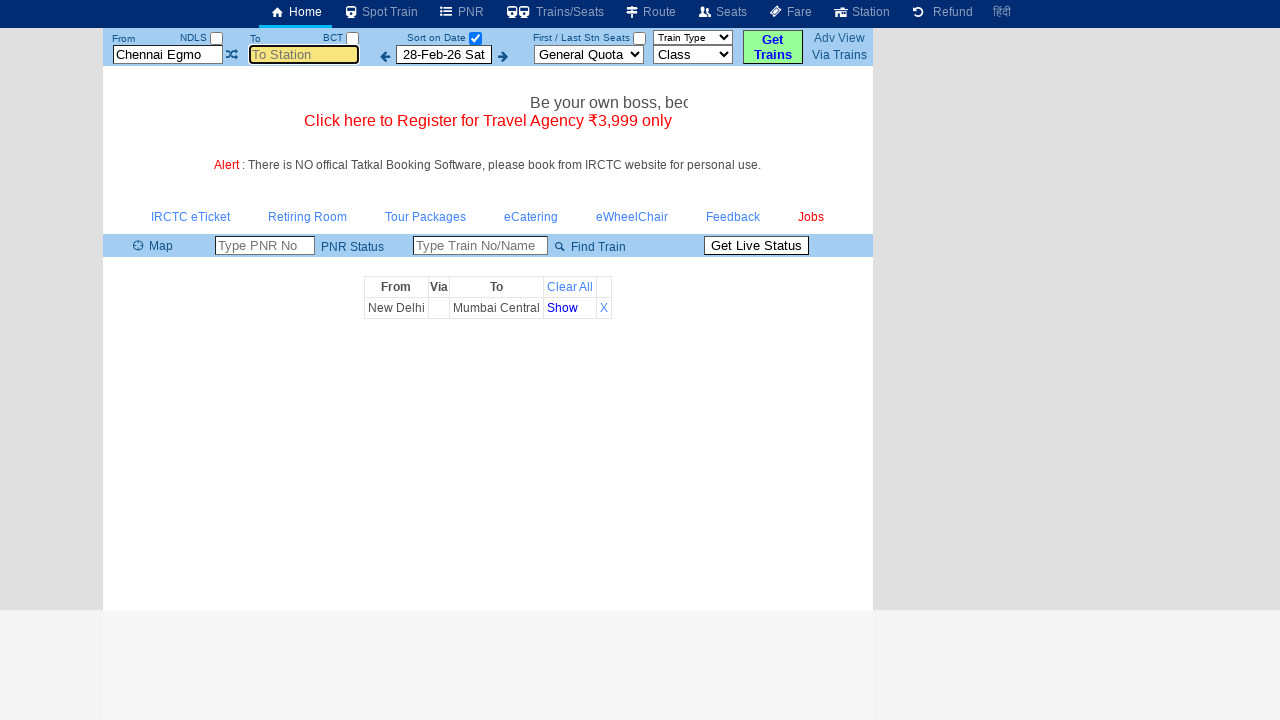

Filled destination station with 'mdu' (Madurai) on #txtStationTo
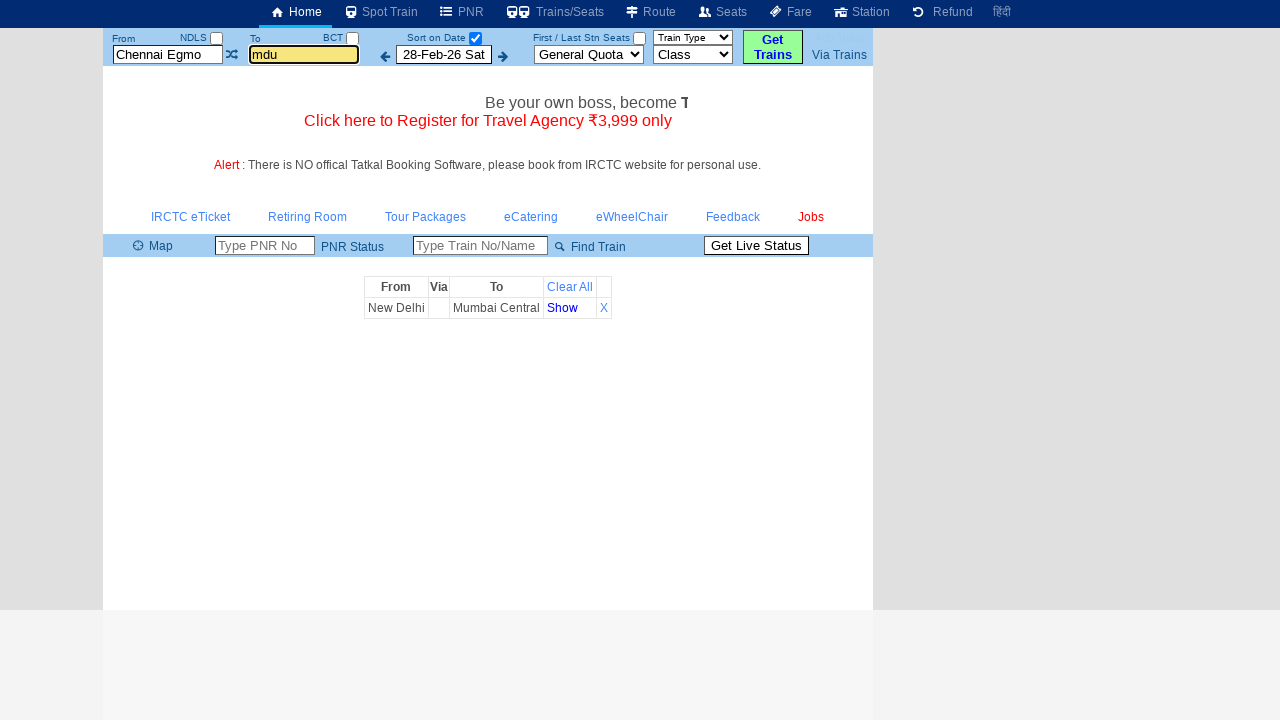

Pressed Tab to move to next field
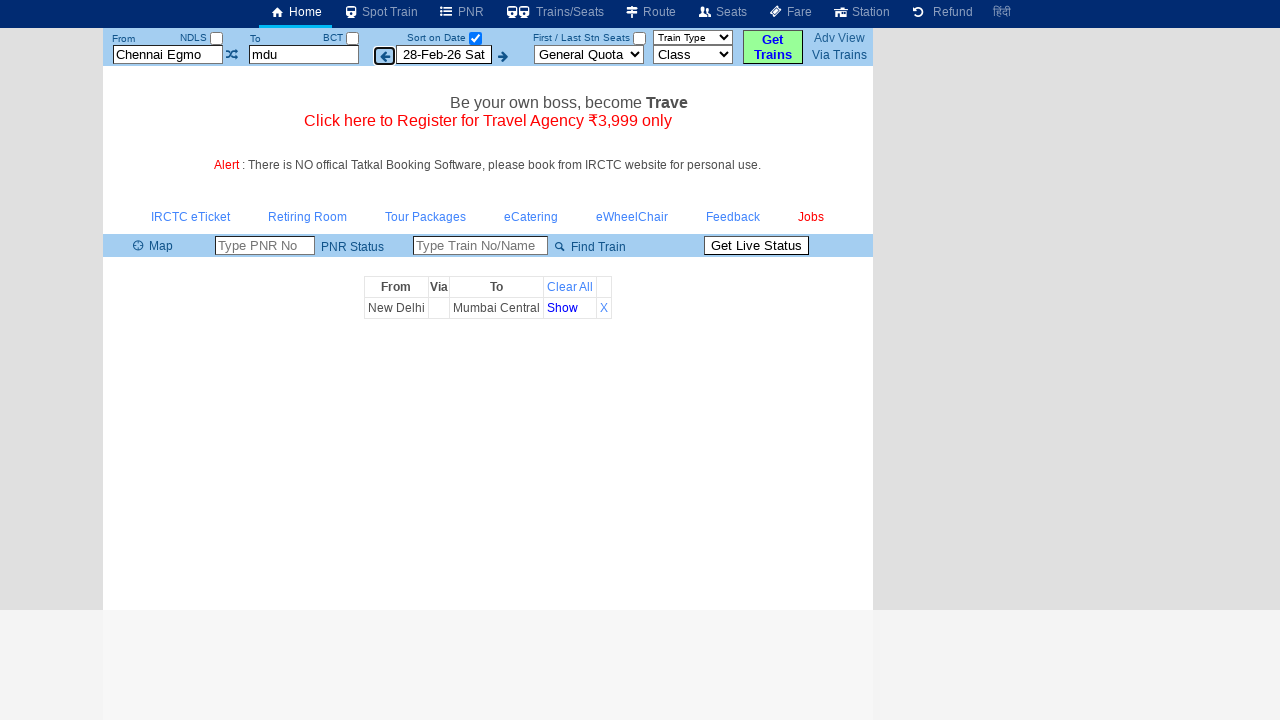

Clicked date-only checkbox at (475, 38) on #chkSelectDateOnly
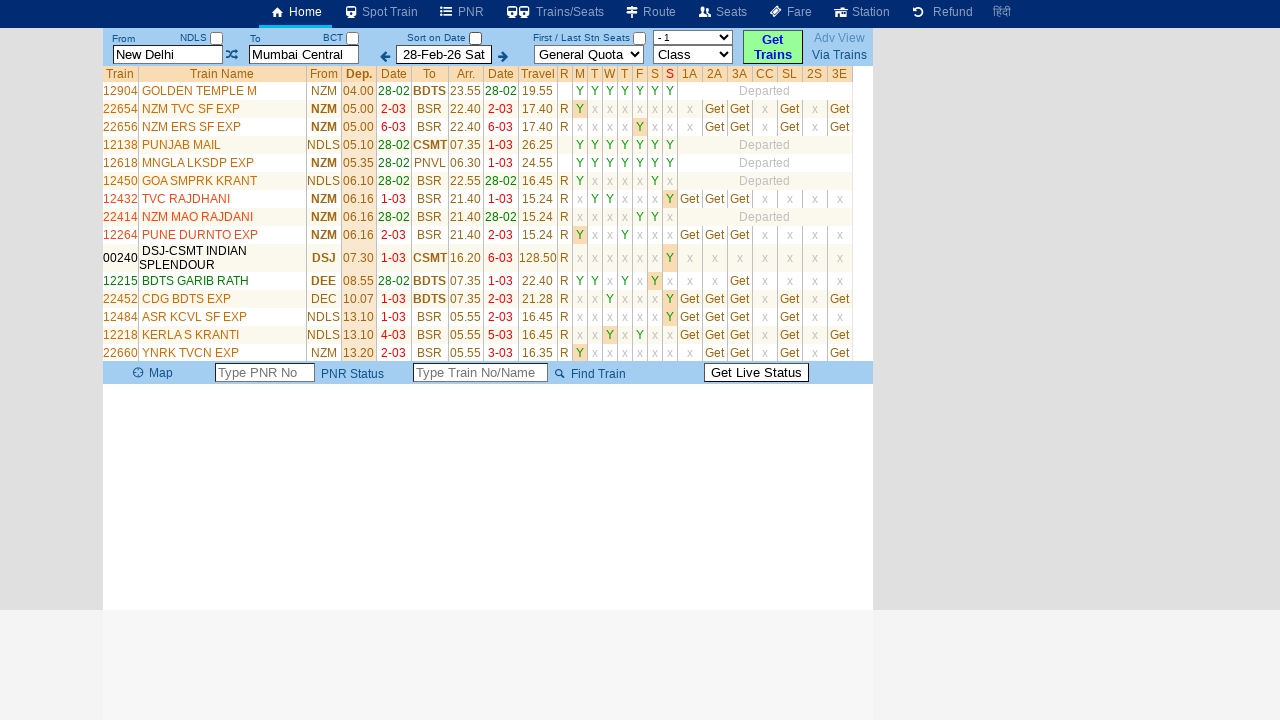

Waited 2 seconds for page to stabilize
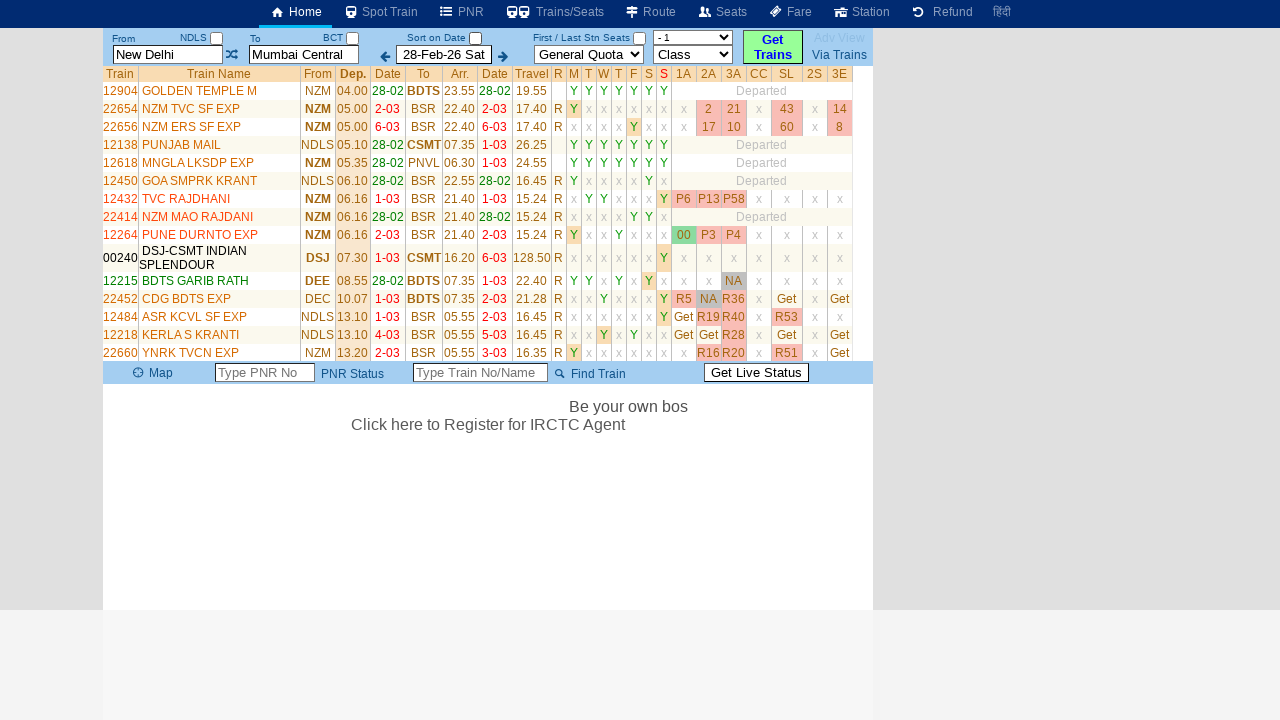

Clicked search button to find trains at (773, 47) on #buttonFromTo
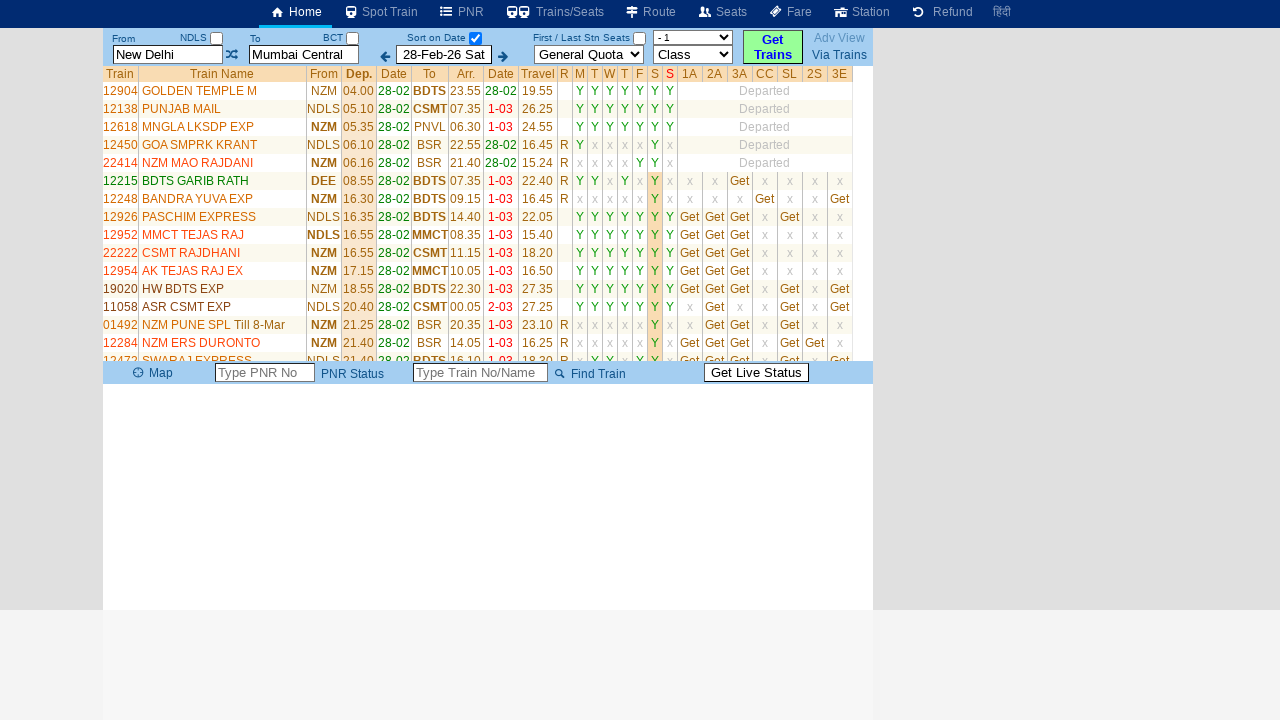

Train results table loaded successfully
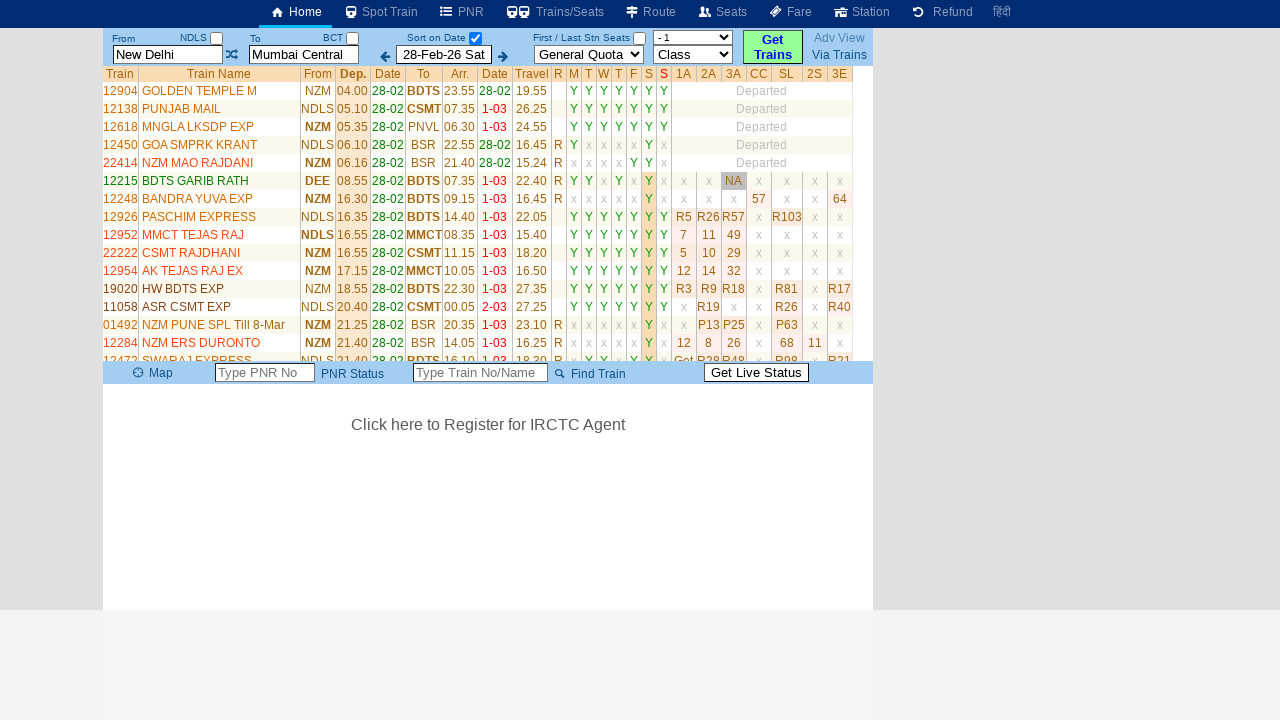

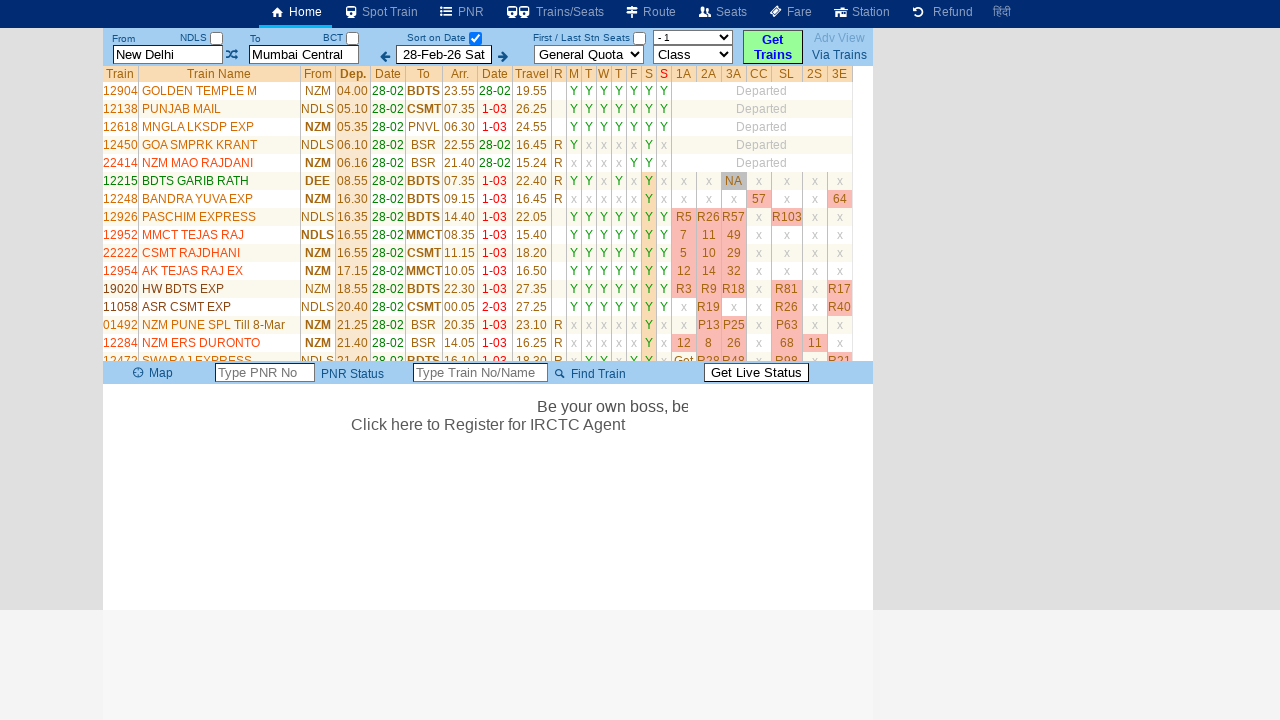